Tests browser window functionality by clicking a button that opens a new tab on the DemoQA browser windows demo page

Starting URL: https://demoqa.com/browser-windows

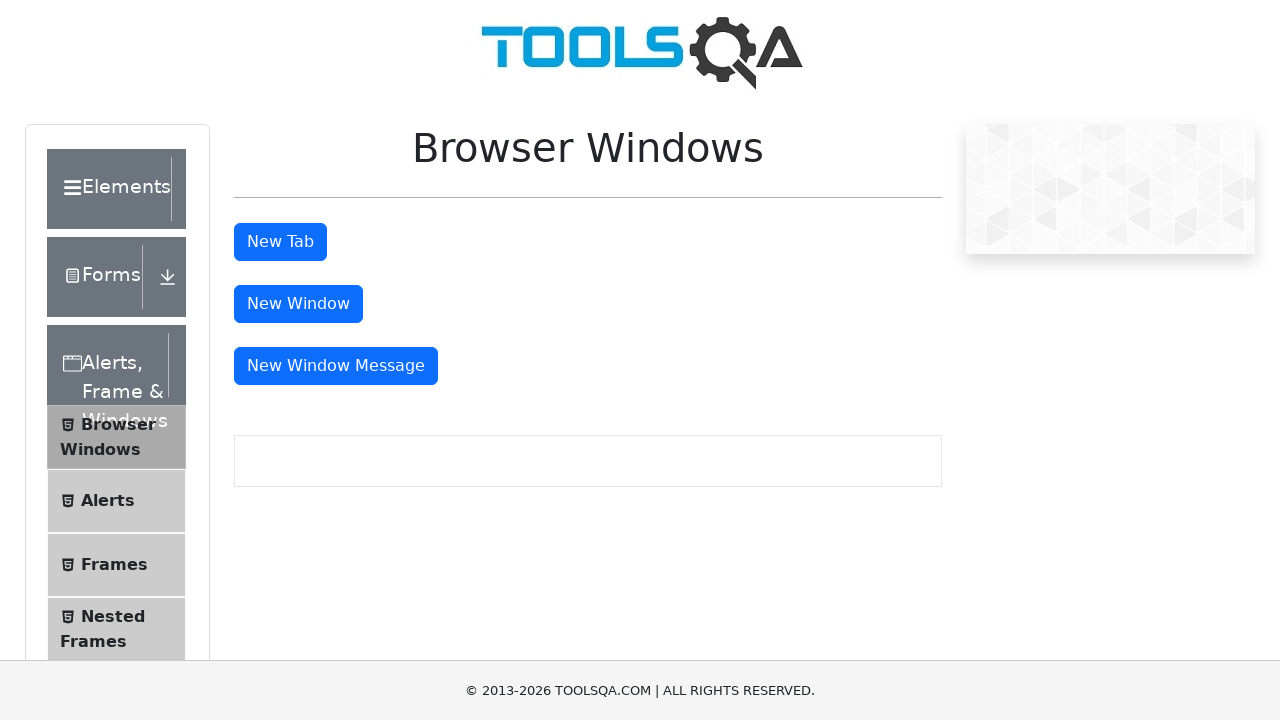

Navigated to DemoQA browser windows demo page
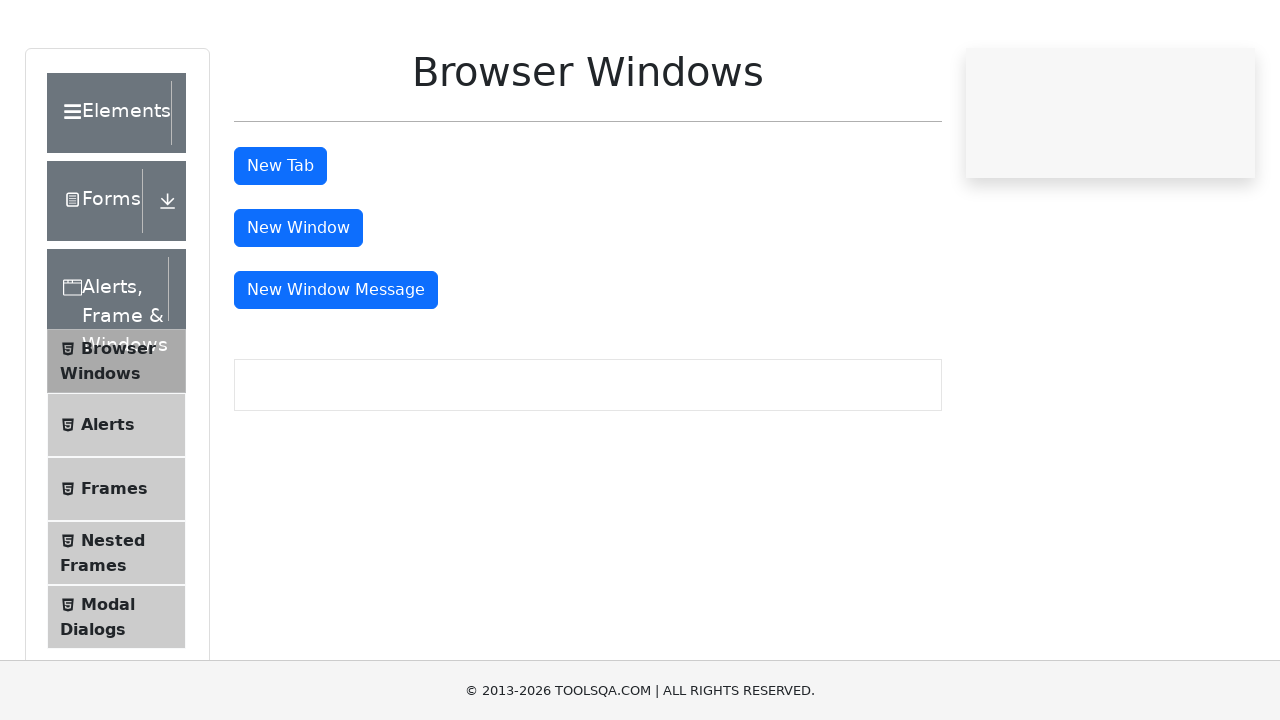

Clicked the 'New Tab' button to open a new browser tab at (280, 242) on #tabButton
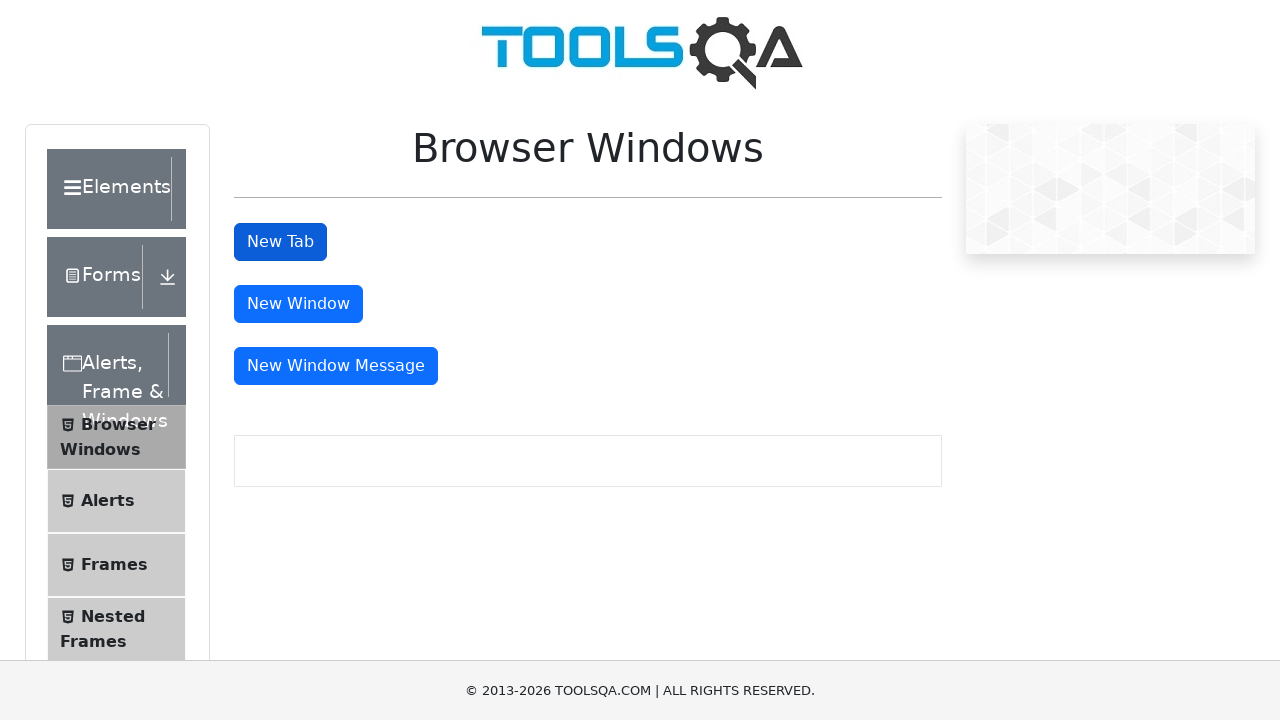

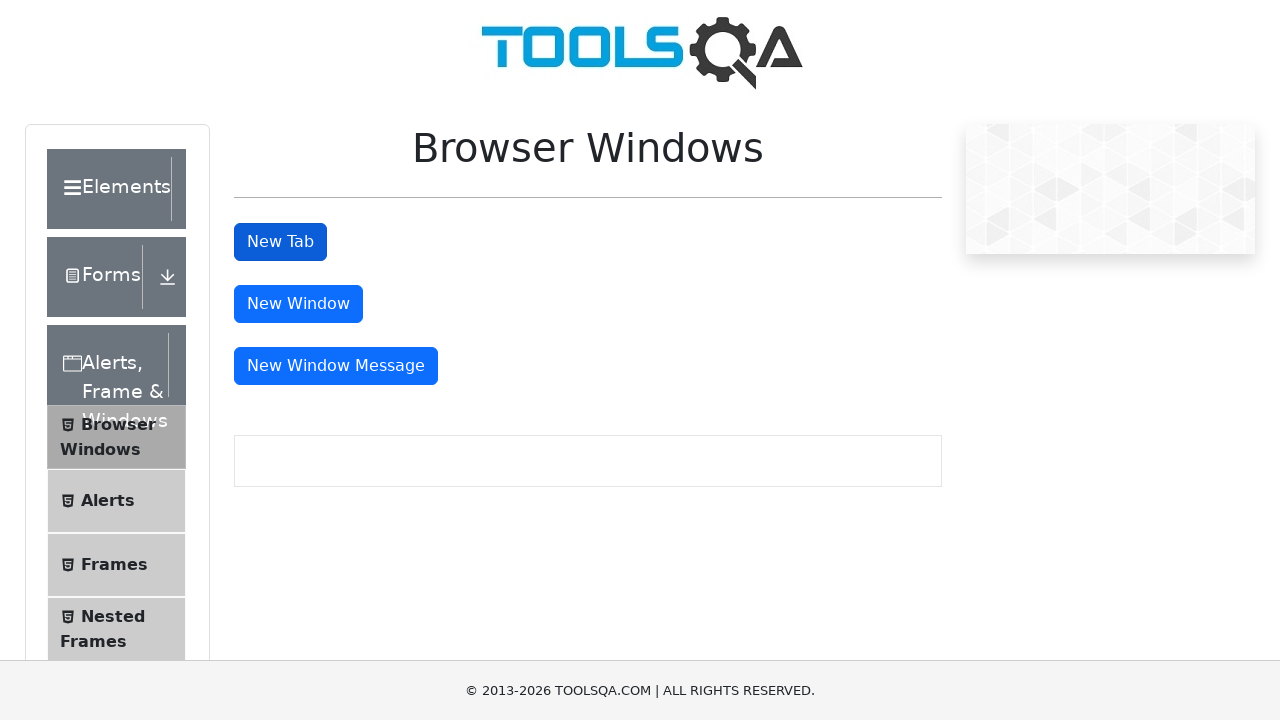